Tests the search functionality on GOV.UK's ministers and senior officials page by searching for "Churchill" and verifying that Sir Winston Churchill appears in the results.

Starting URL: https://www.gov.uk/government/people

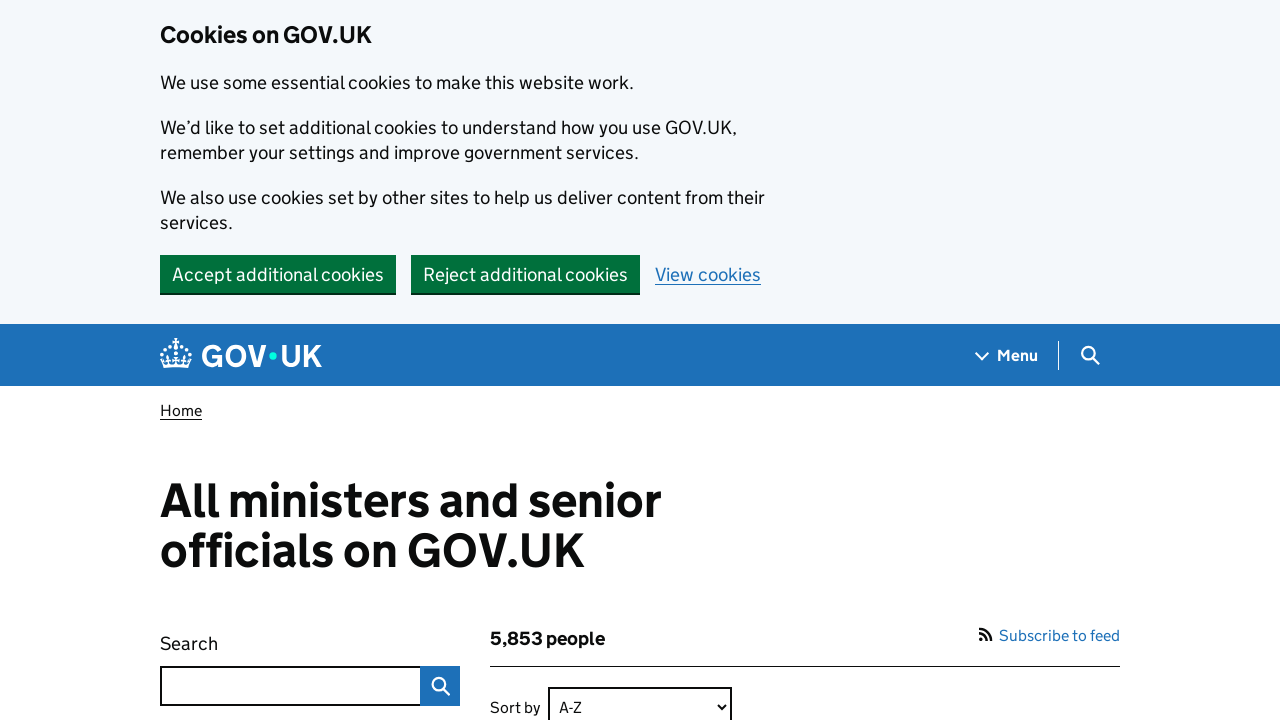

Page heading 'All ministers and senior officials on GOV.UK' is visible
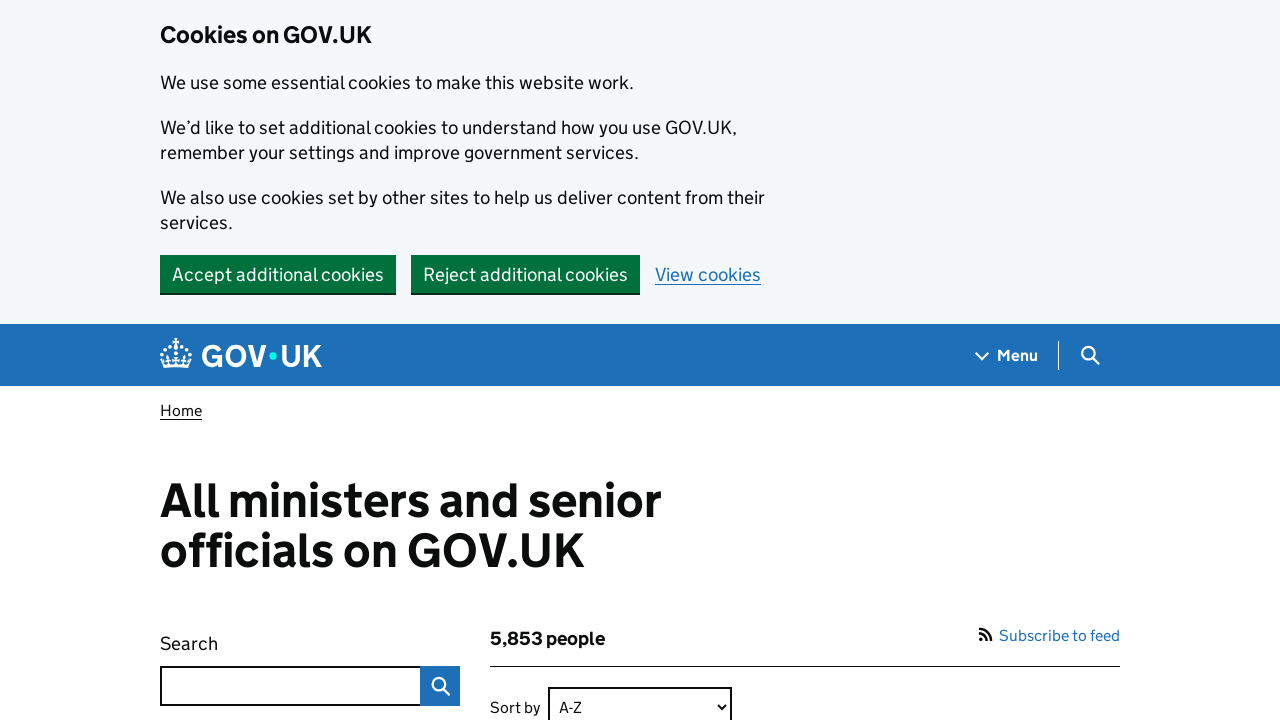

Located search box element
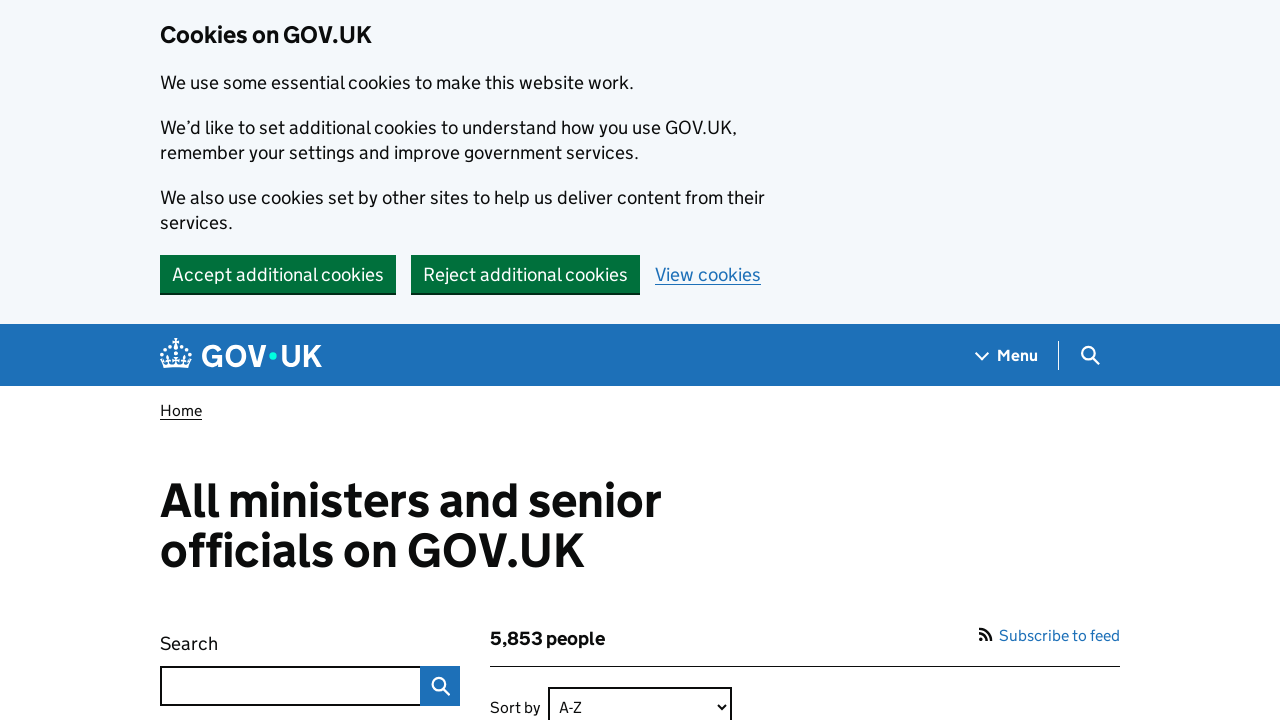

Filled search field with 'Churchill' on internal:role=search >> internal:role=searchbox[name="Search"i]
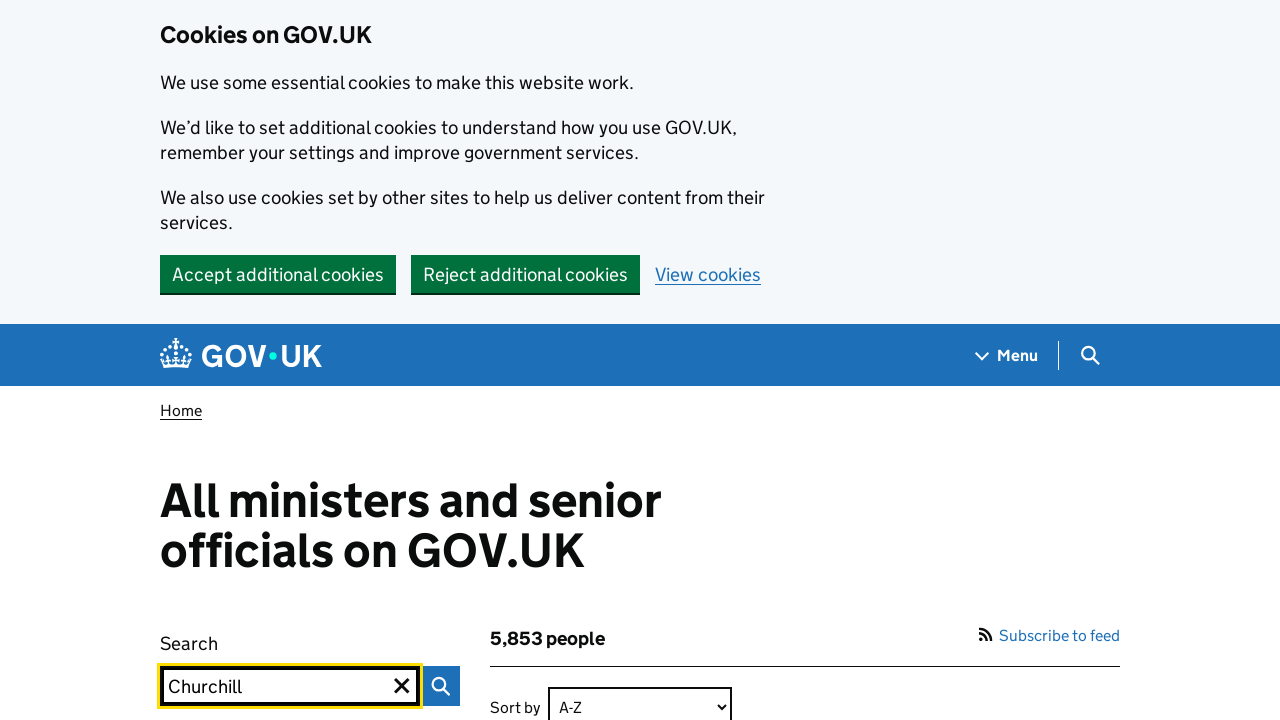

Clicked search button to execute search for 'Churchill' at (440, 686) on internal:role=search >> internal:role=button[name="Search"i]
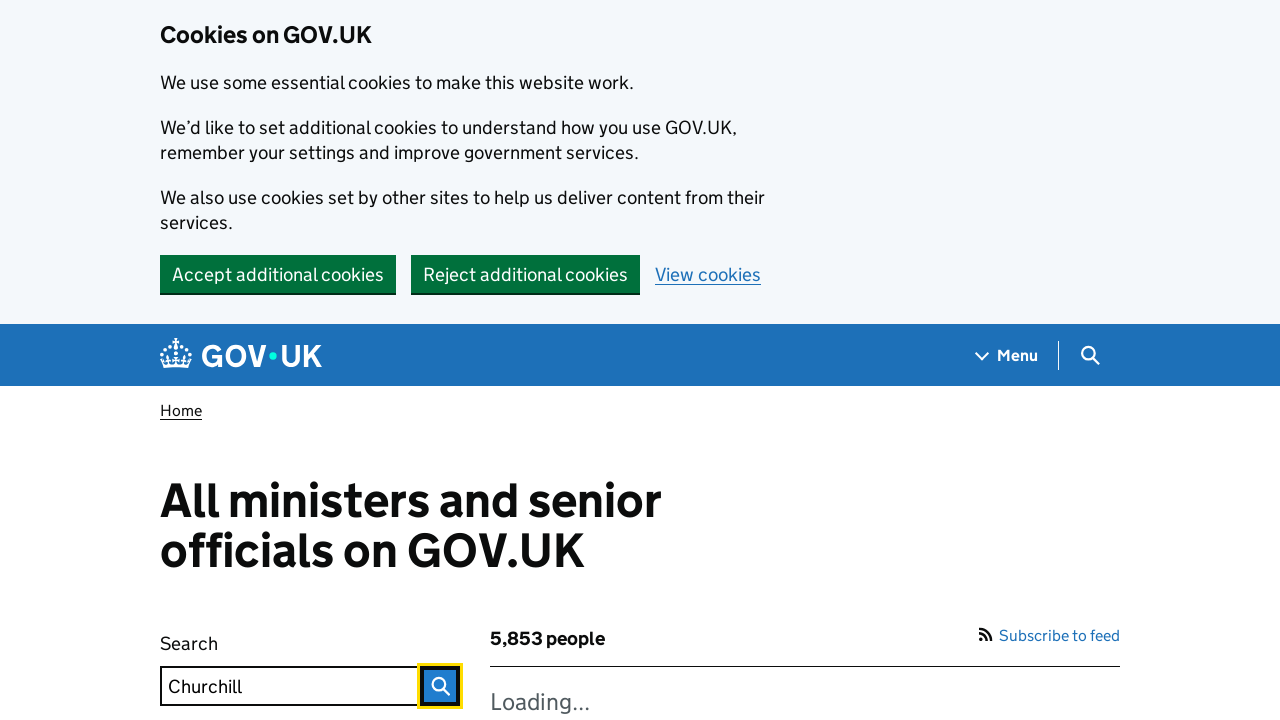

Sir Winston Churchill appears in search results
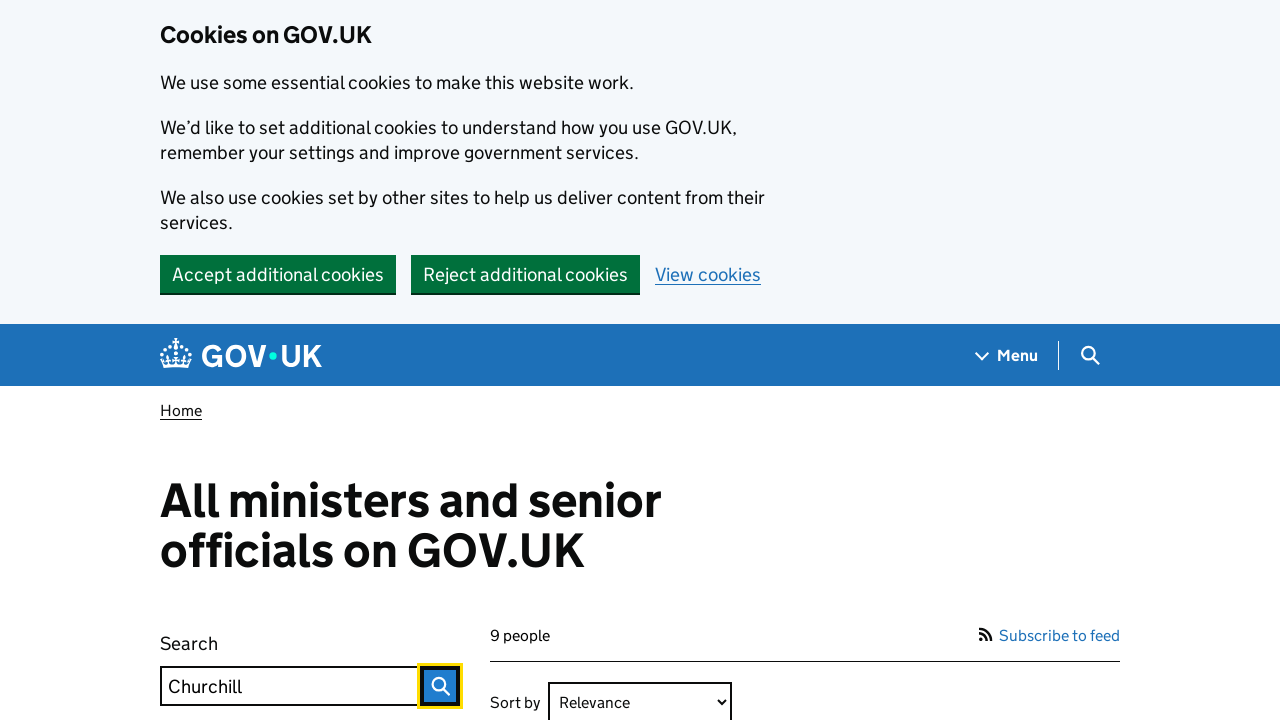

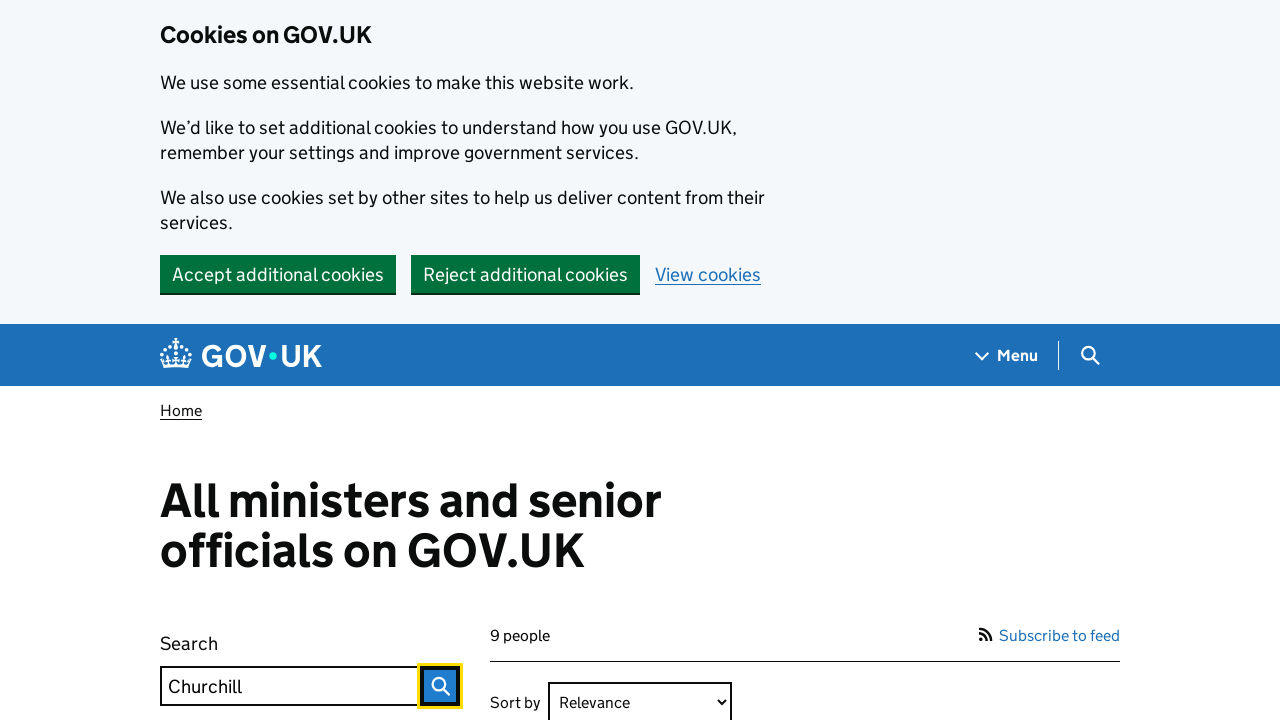